Tests sorting a number column (Due) in descending order by clicking the column header twice and verifying the values are sorted correctly

Starting URL: http://the-internet.herokuapp.com/tables

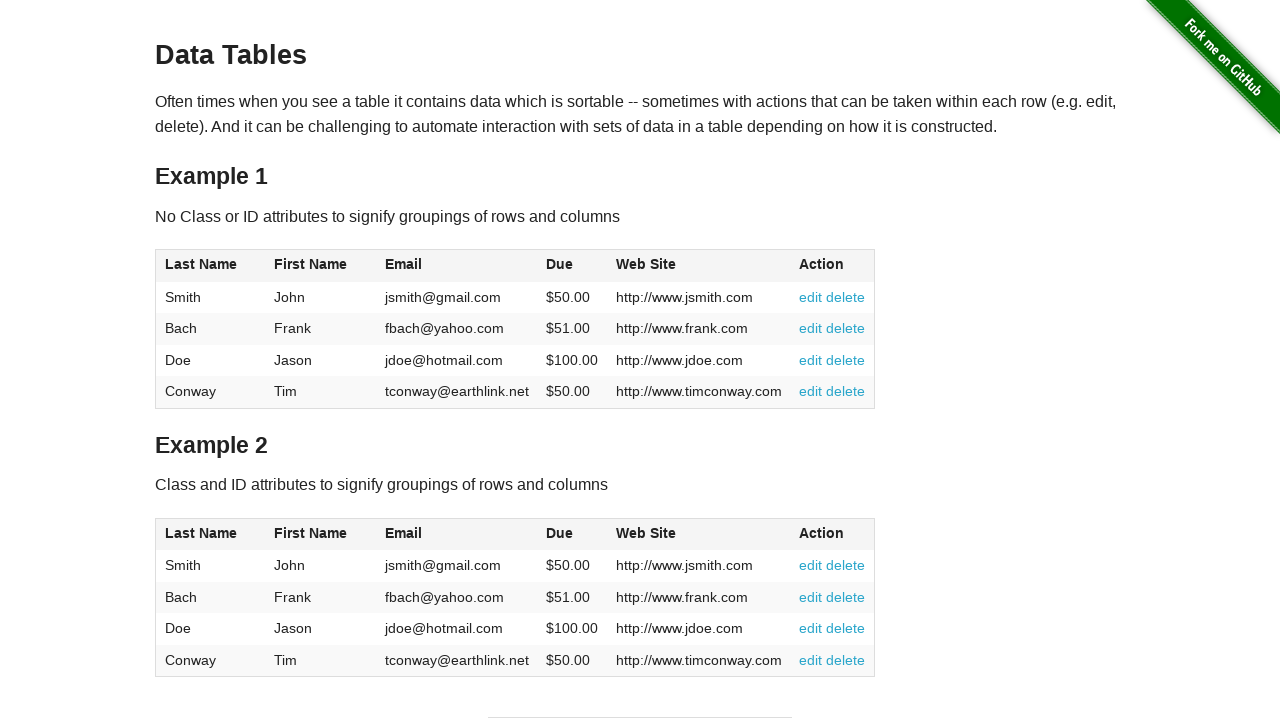

Clicked Due column header once for ascending sort at (572, 266) on #table1 thead tr th:nth-of-type(4)
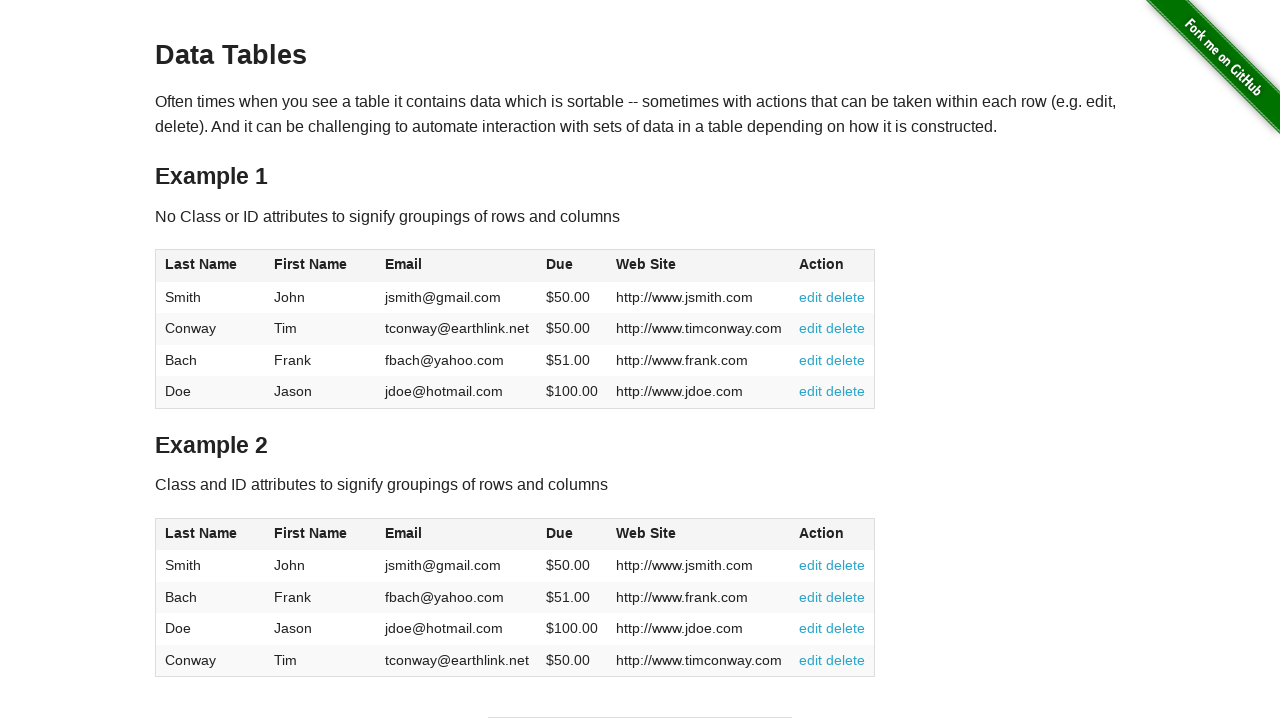

Clicked Due column header again for descending sort at (572, 266) on #table1 thead tr th:nth-of-type(4)
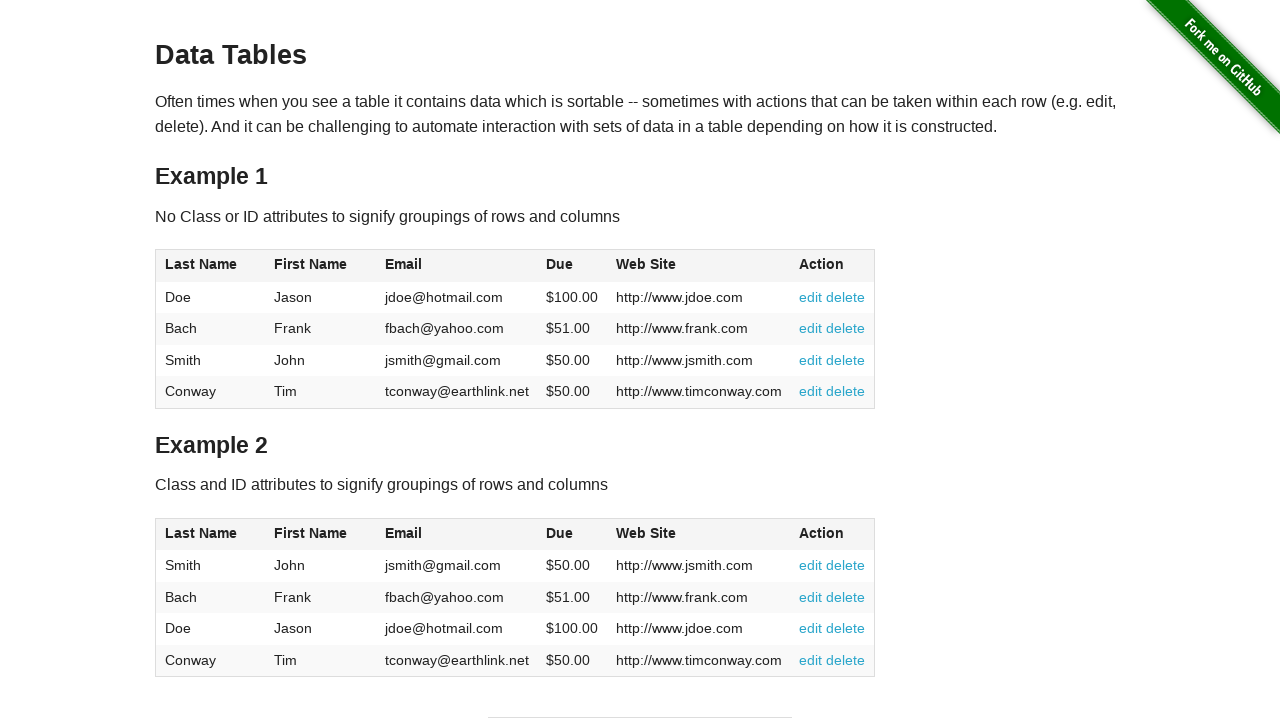

Due column cells loaded after sorting
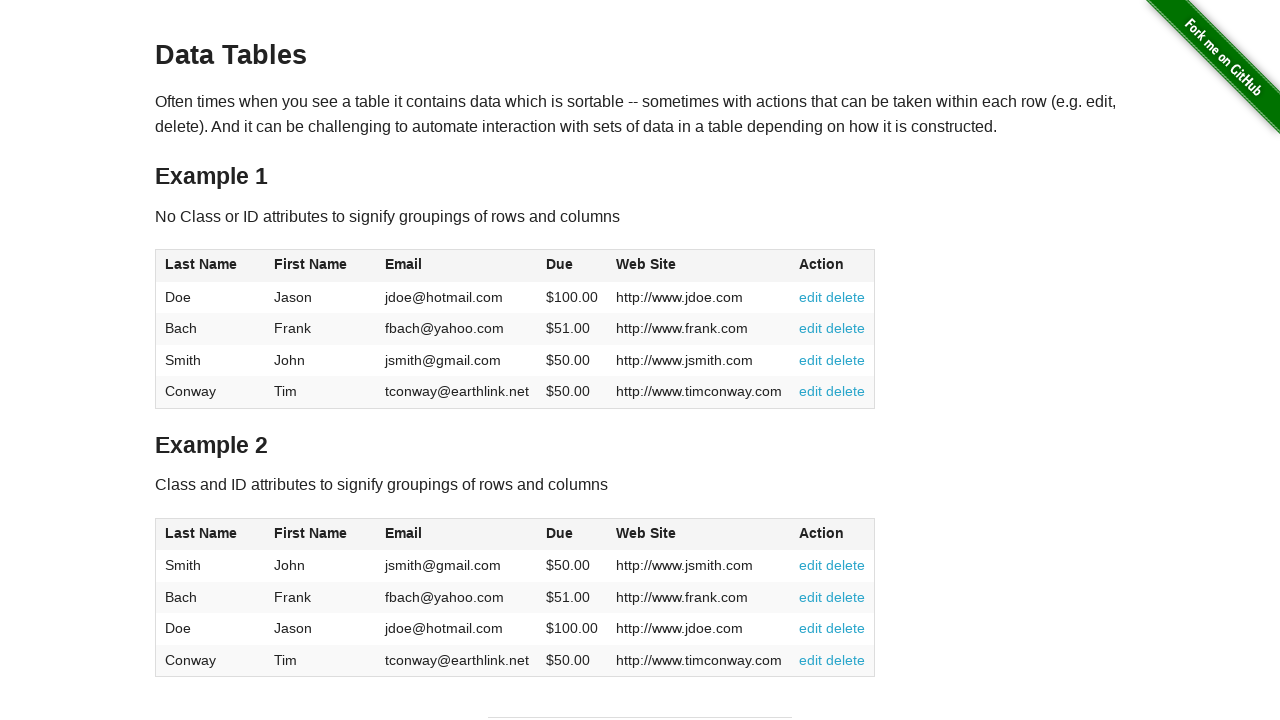

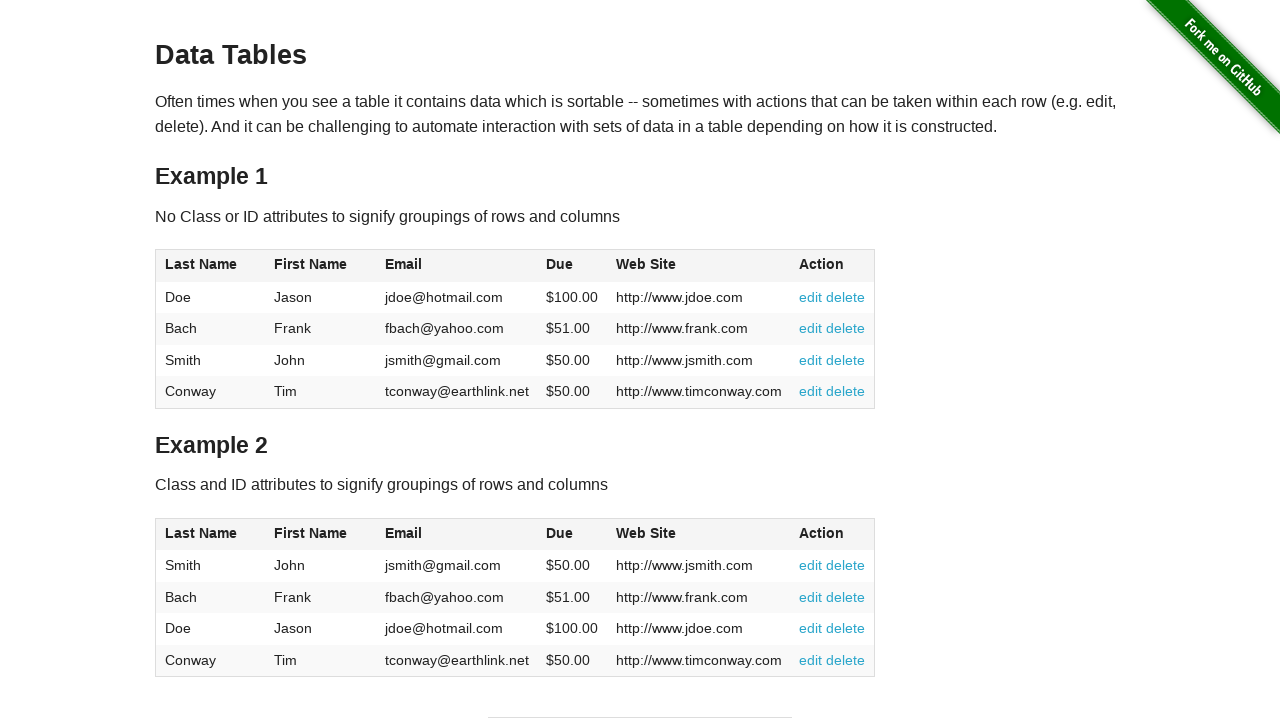